Tests various mouse click interactions including single click, double click, right click, and shift+click on a click area element

Starting URL: https://material.playwrightvn.com/018-mouse.html

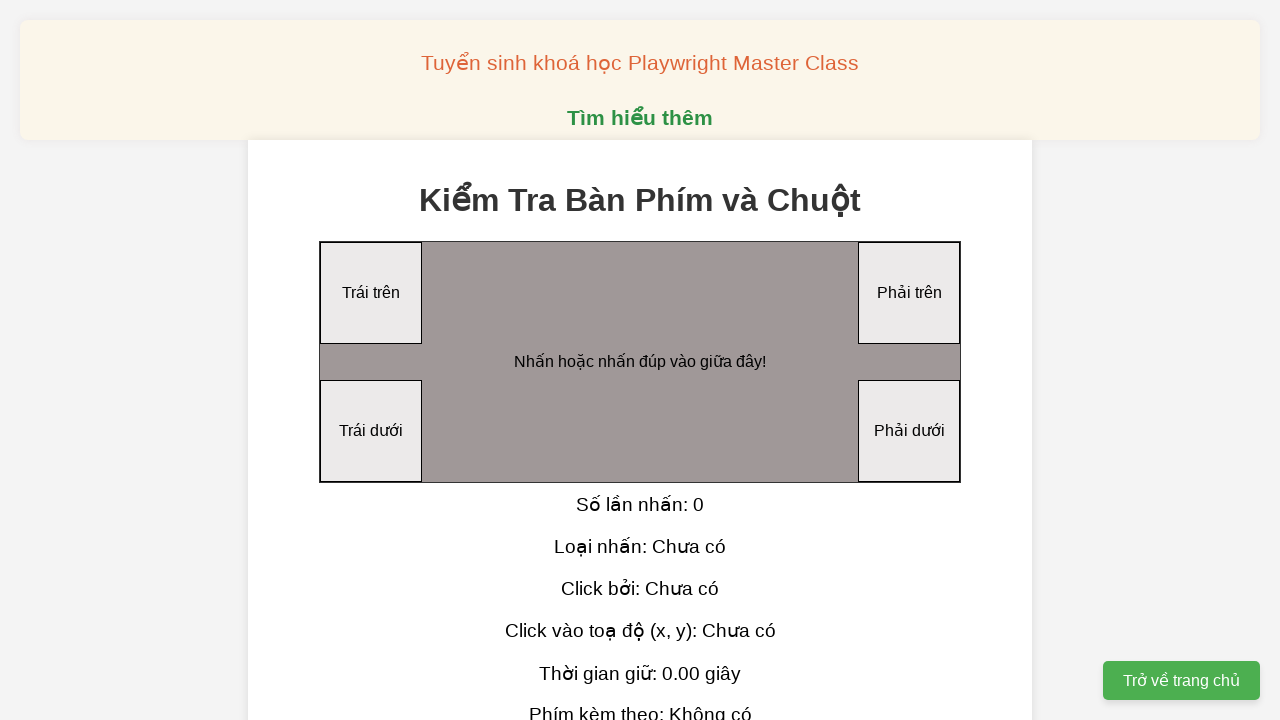

Performed single click on click area element at (640, 362) on //div//div[@id='clickArea']
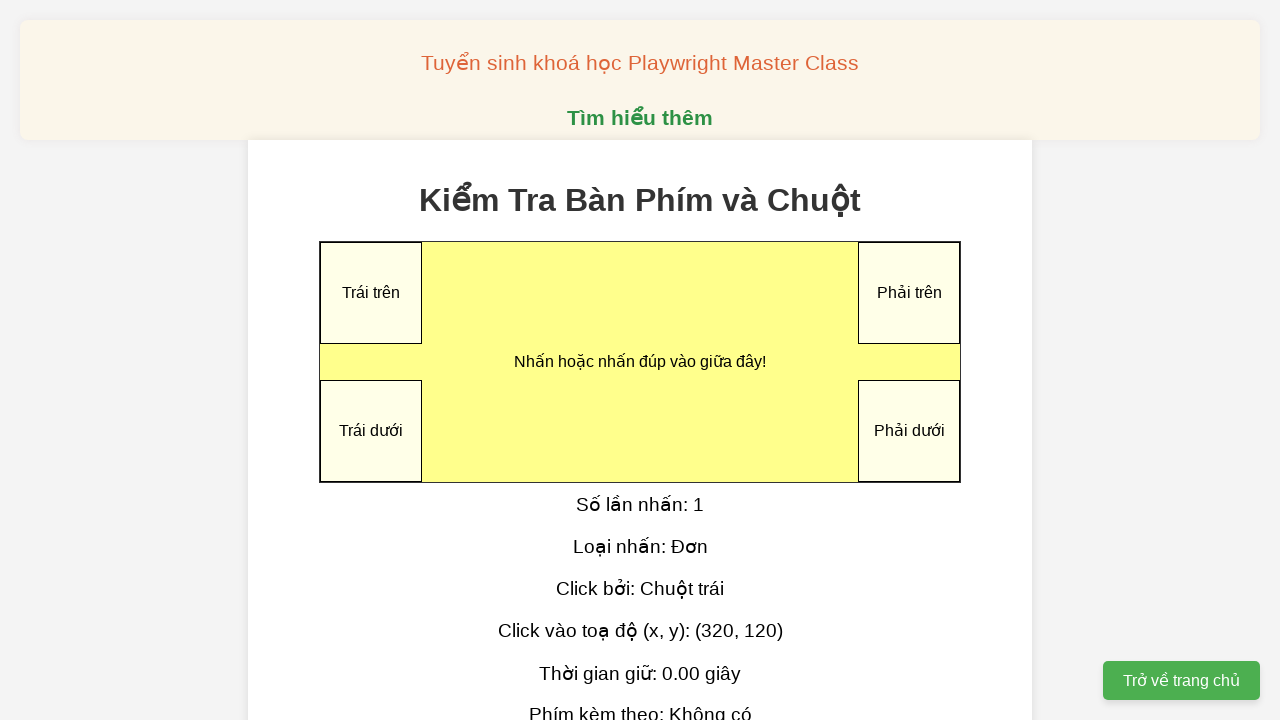

Performed double click on click area element at (640, 362) on //div//div[@id='clickArea']
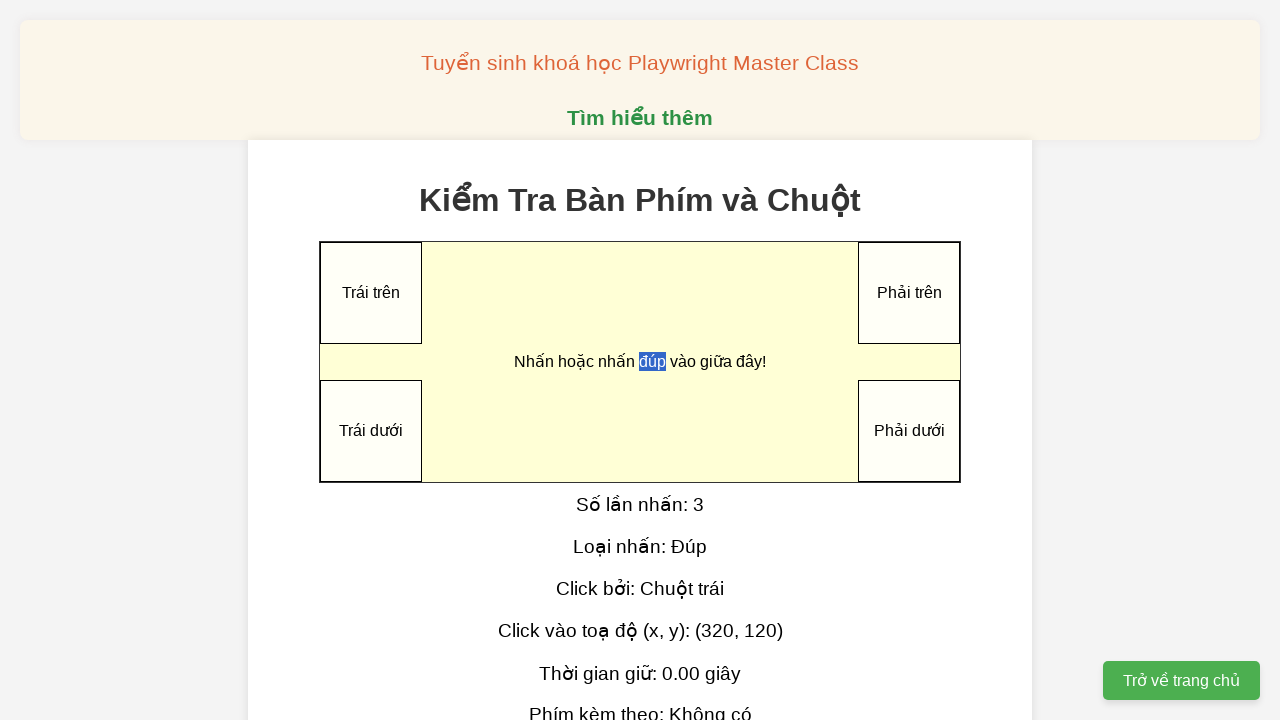

Performed right click on click area element at (640, 362) on //div//div[@id='clickArea']
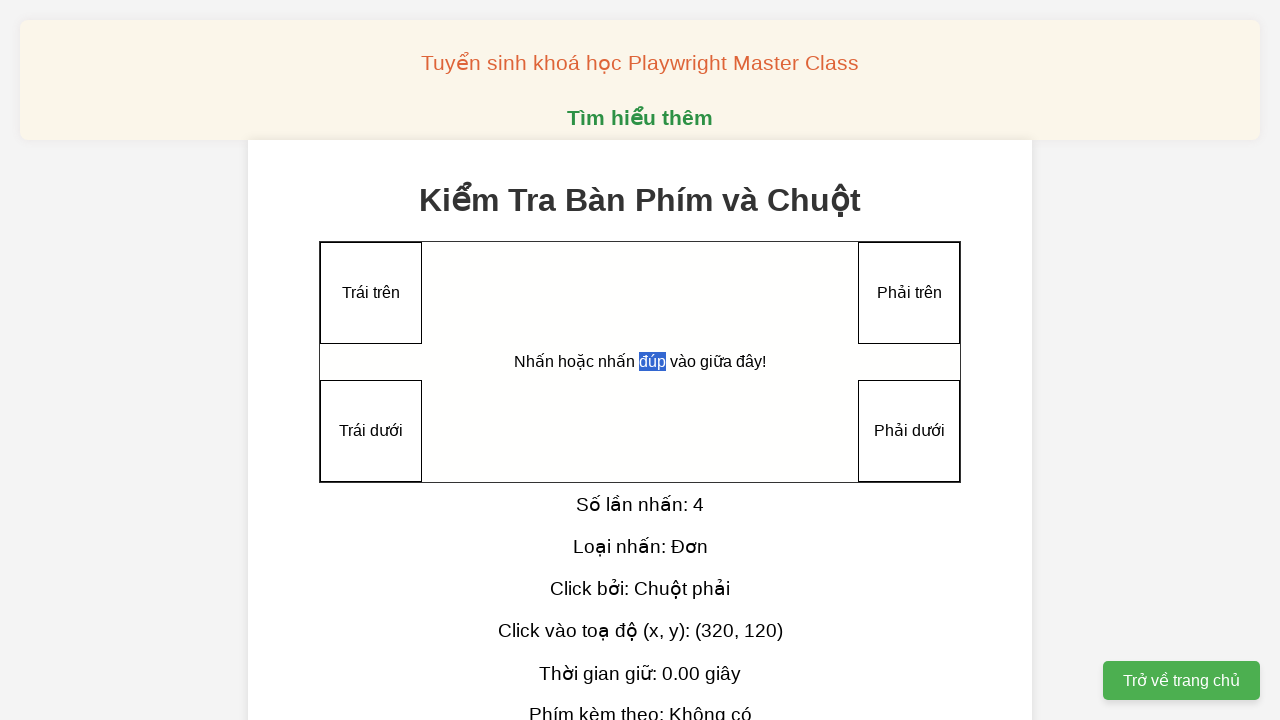

Performed shift+click on click area element at (640, 362) on //div//div[@id='clickArea']
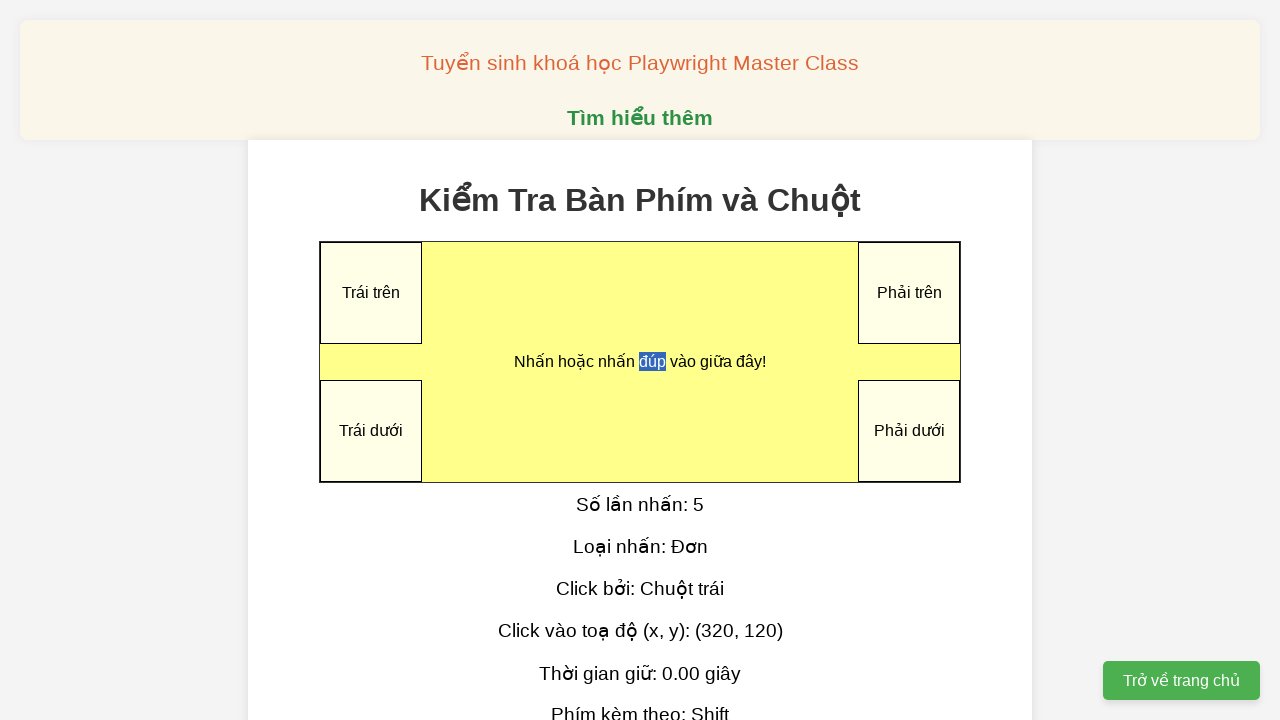

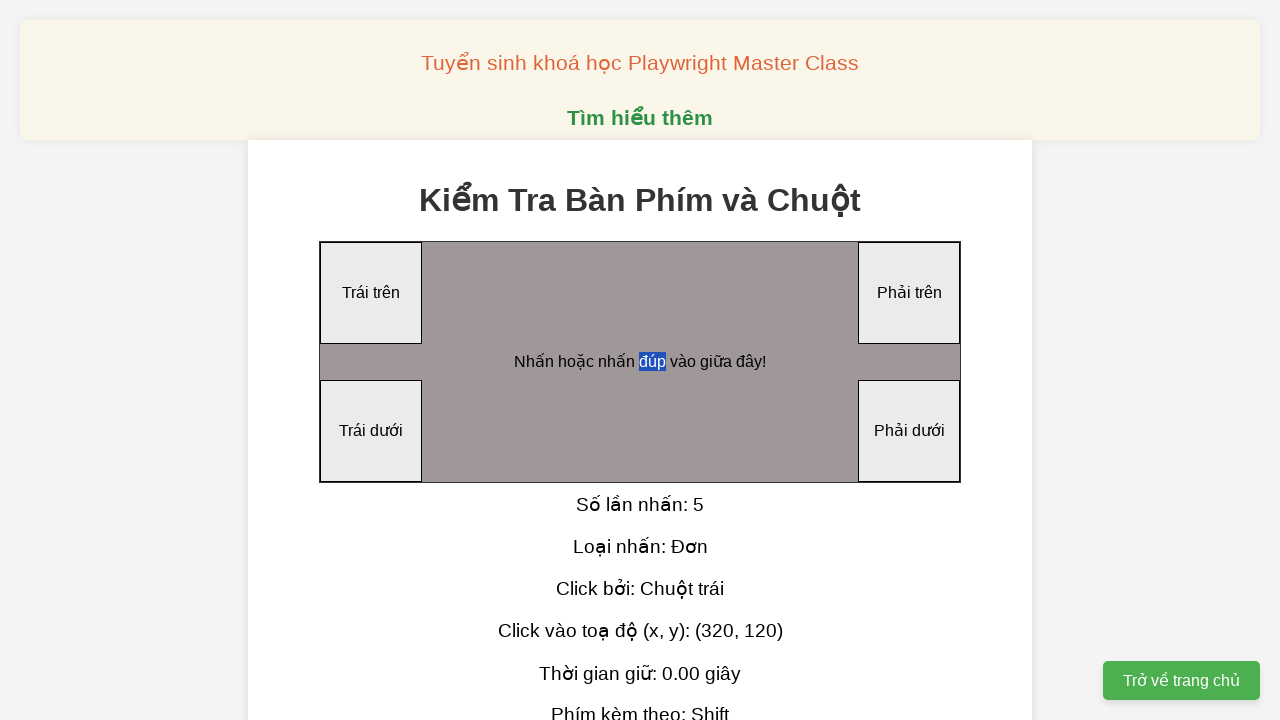